Navigates to a NuGet package page and interacts with the supported frameworks tab, verifying the tab element can be found and its text content retrieved.

Starting URL: https://www.nuget.org/packages/Selenium.WebDriver.SelfHealing

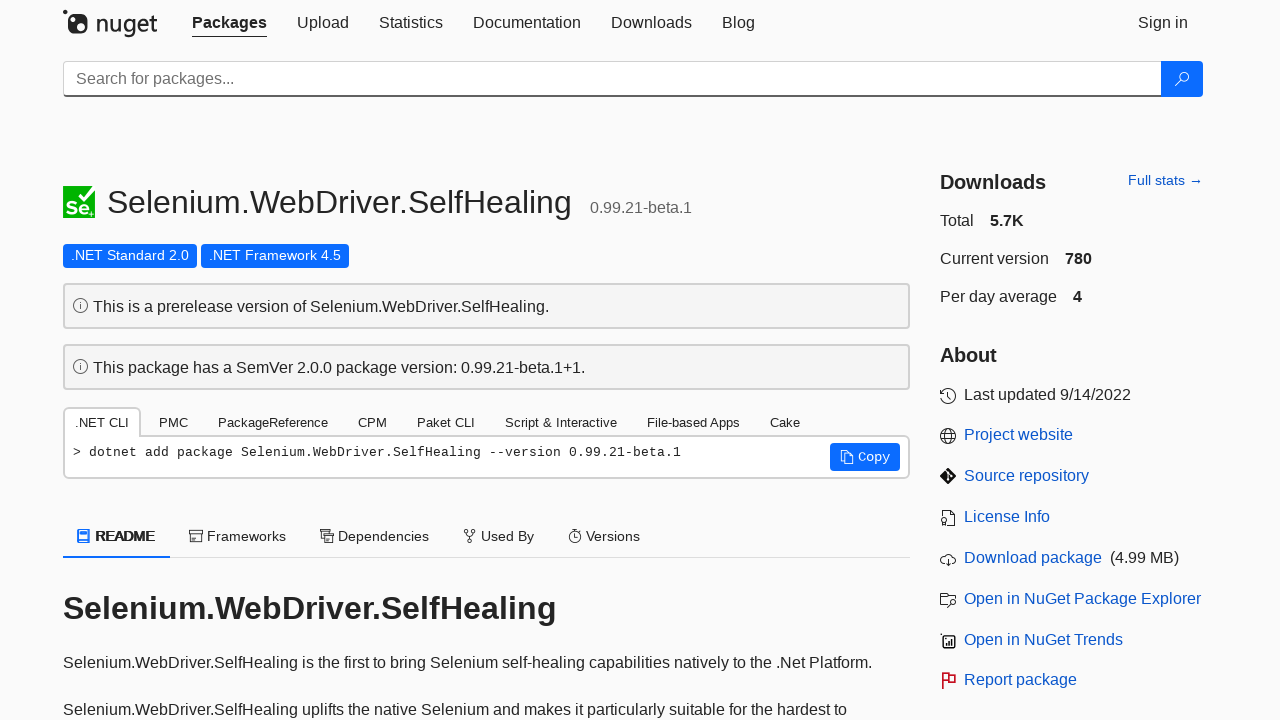

Waited for supported frameworks tab to load on NuGet package page
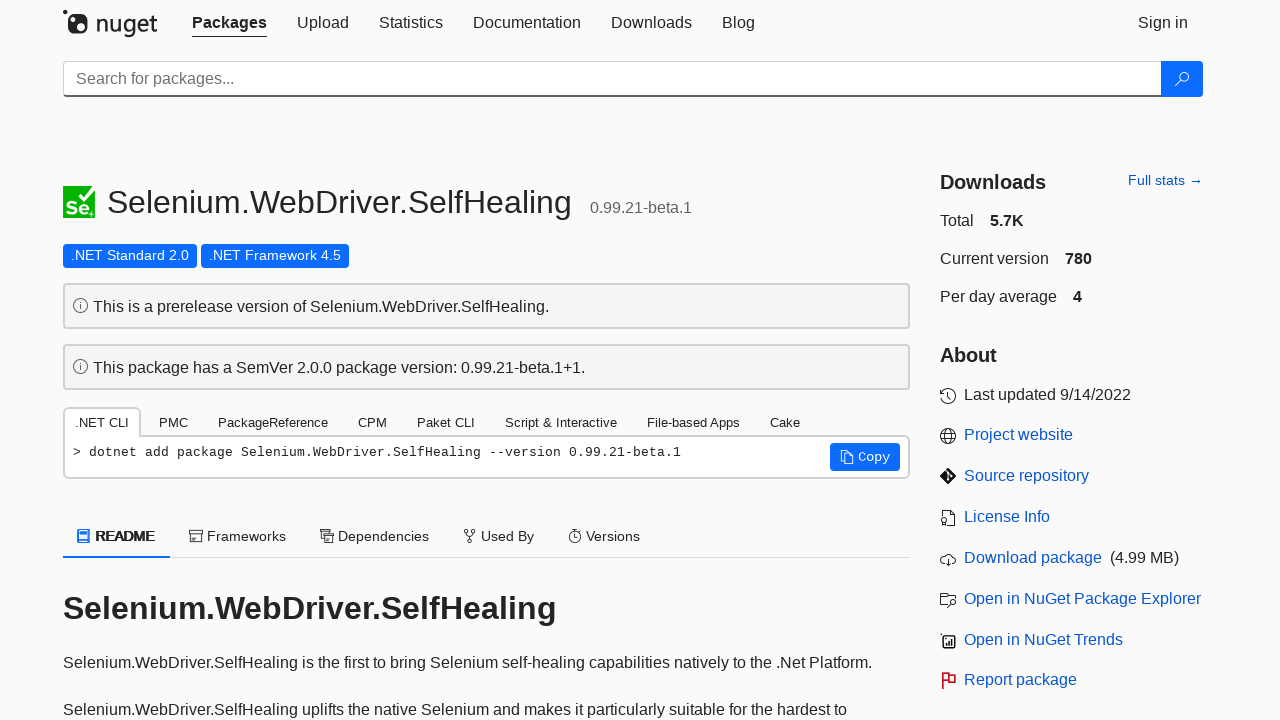

Located the supported frameworks tab element
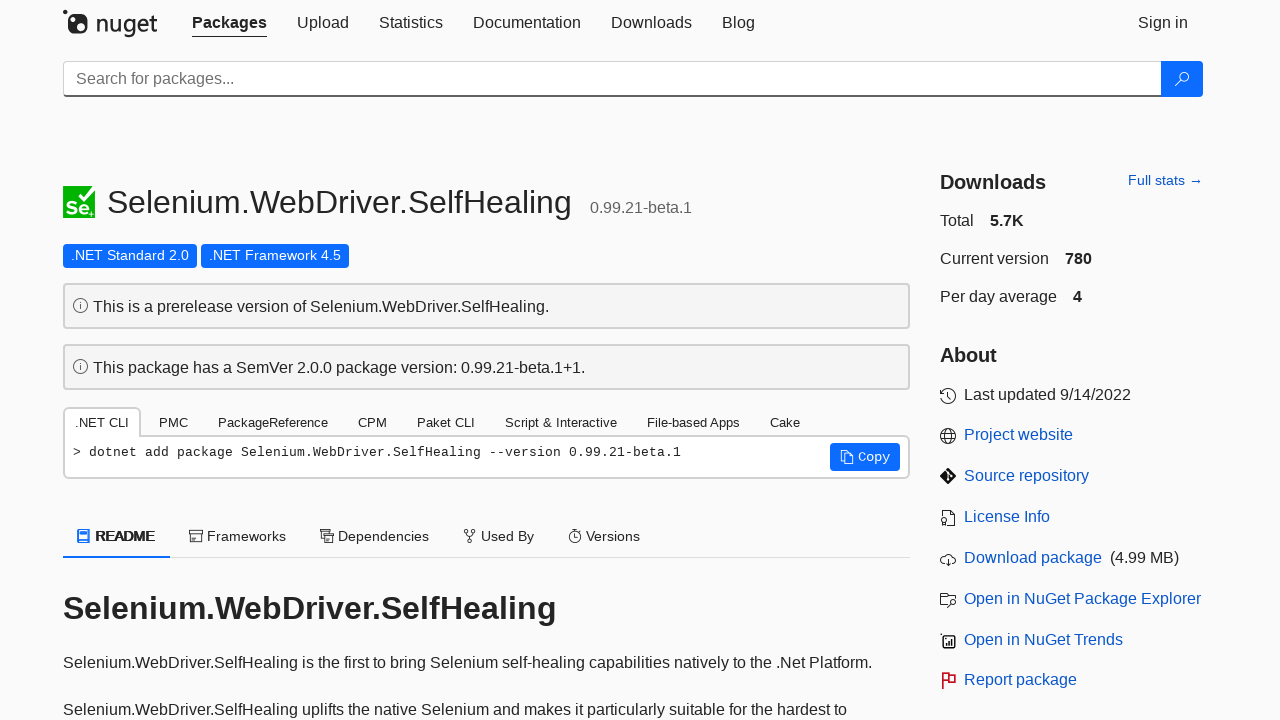

Retrieved text content from frameworks tab: '
                                
                                Frameworks
                            '
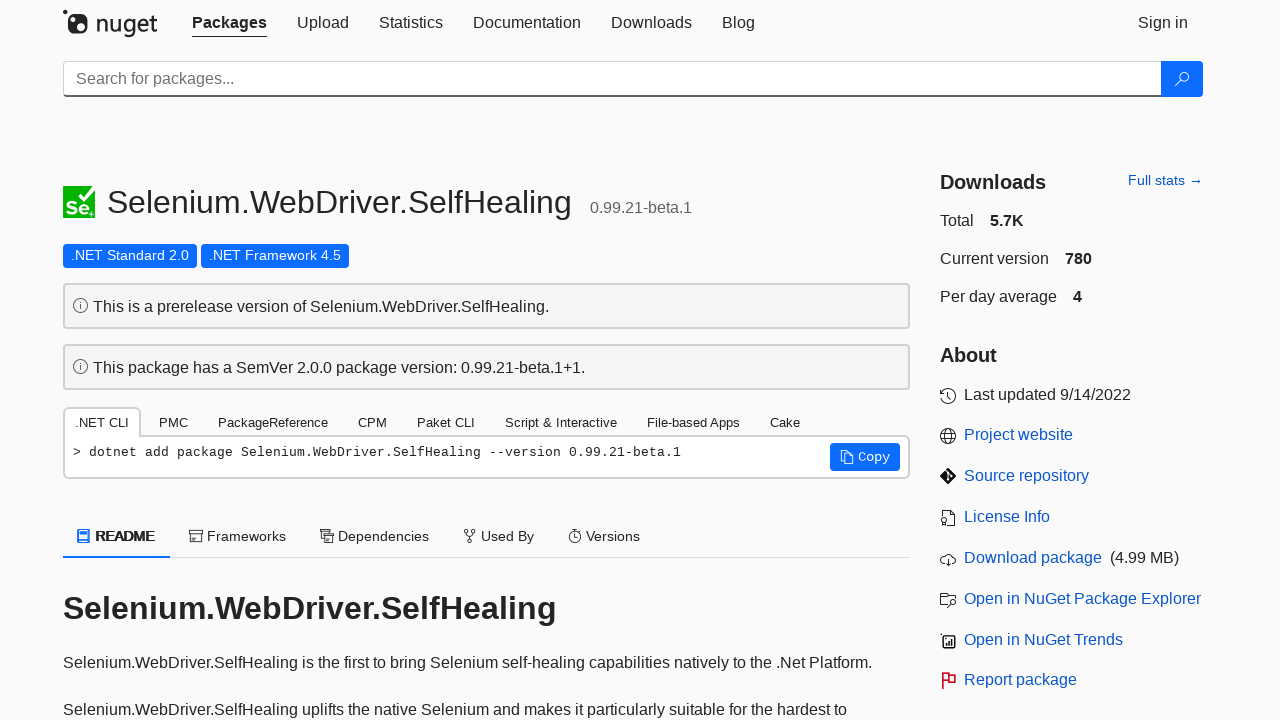

Clicked on the supported frameworks tab at (237, 536) on #supportedframeworks-body-tab
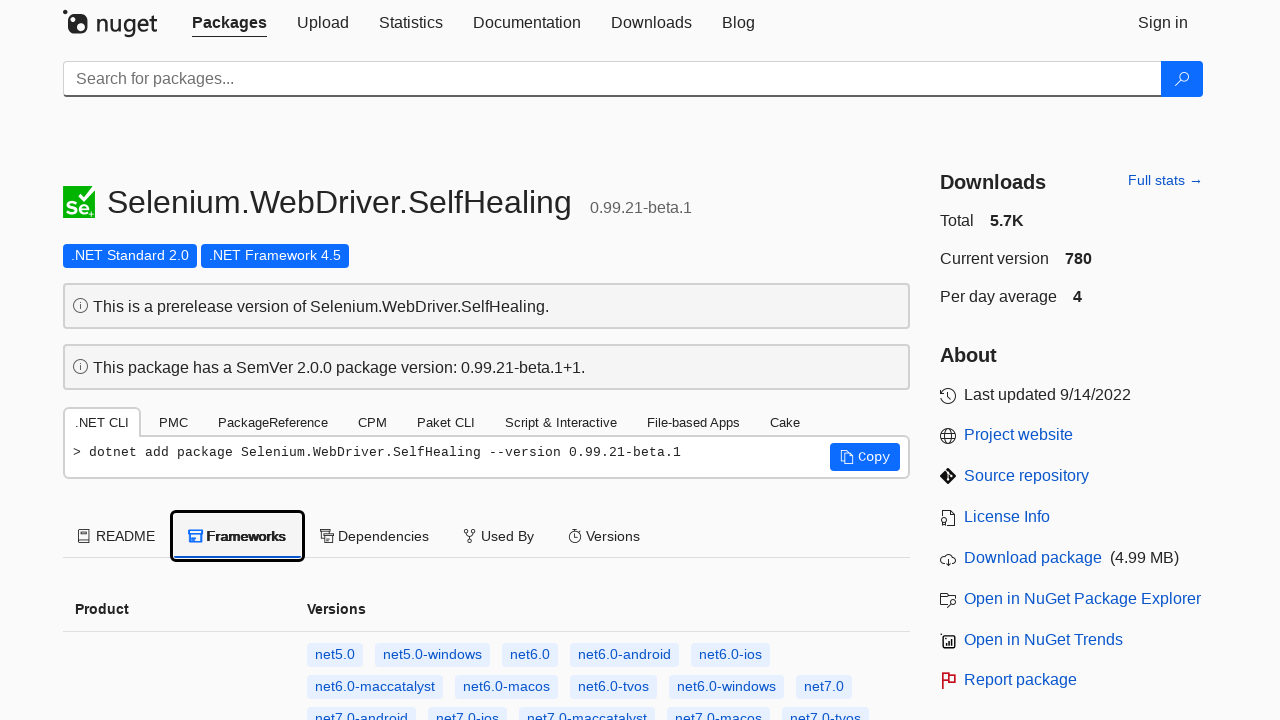

Verified supported frameworks tab is still accessible after interaction
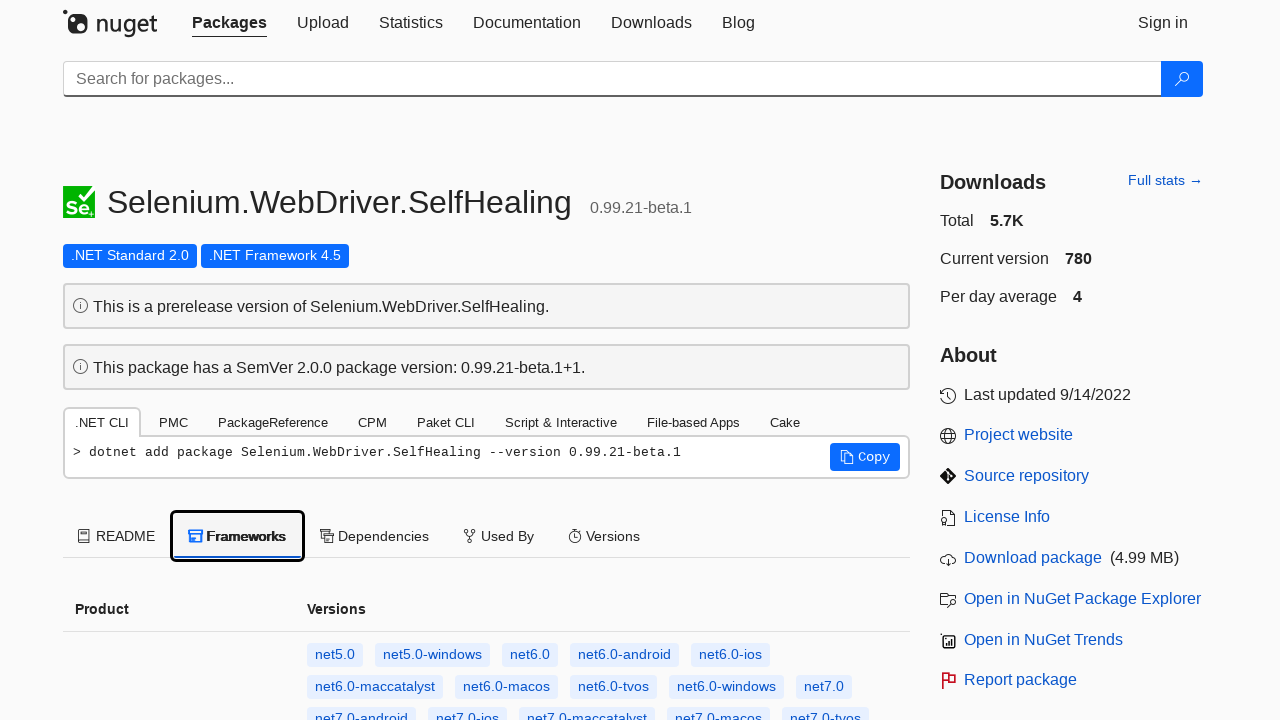

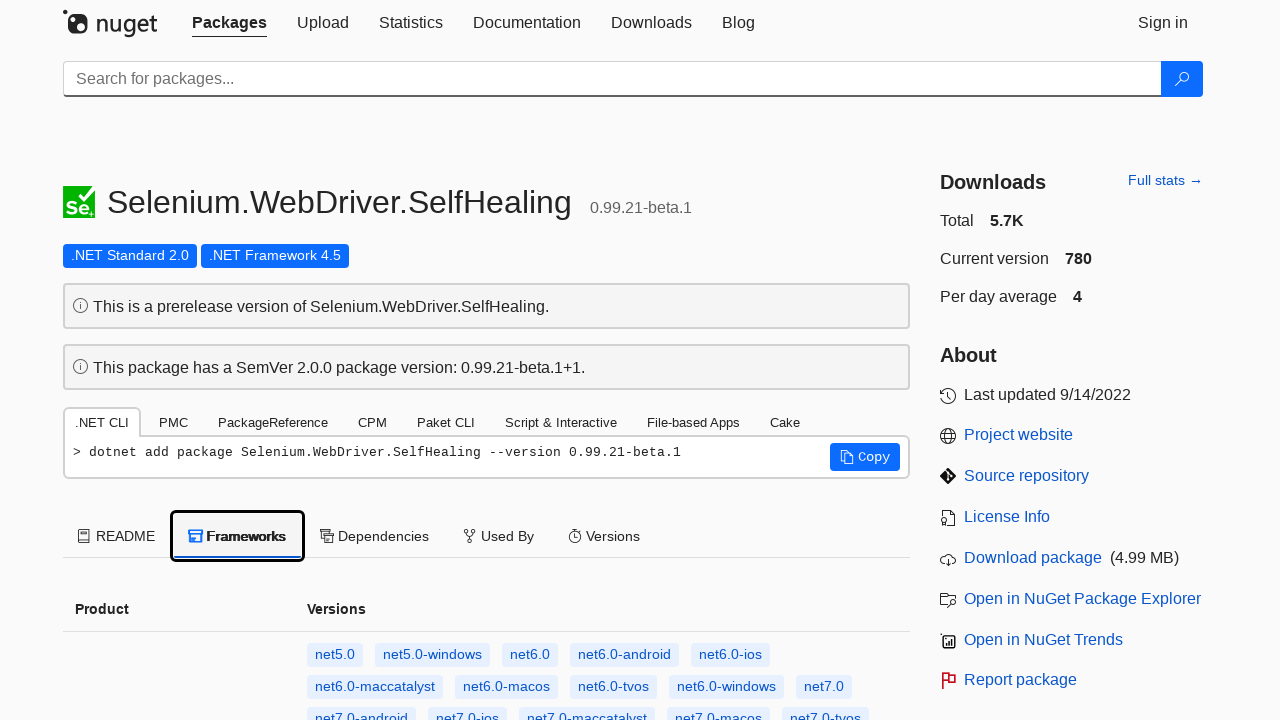